Tests e-commerce cart functionality by adding multiple items (Mango, Raspberry, Walnuts, Brocolli) to the cart, applying a promo code, and placing an order.

Starting URL: https://rahulshettyacademy.com/seleniumPractise

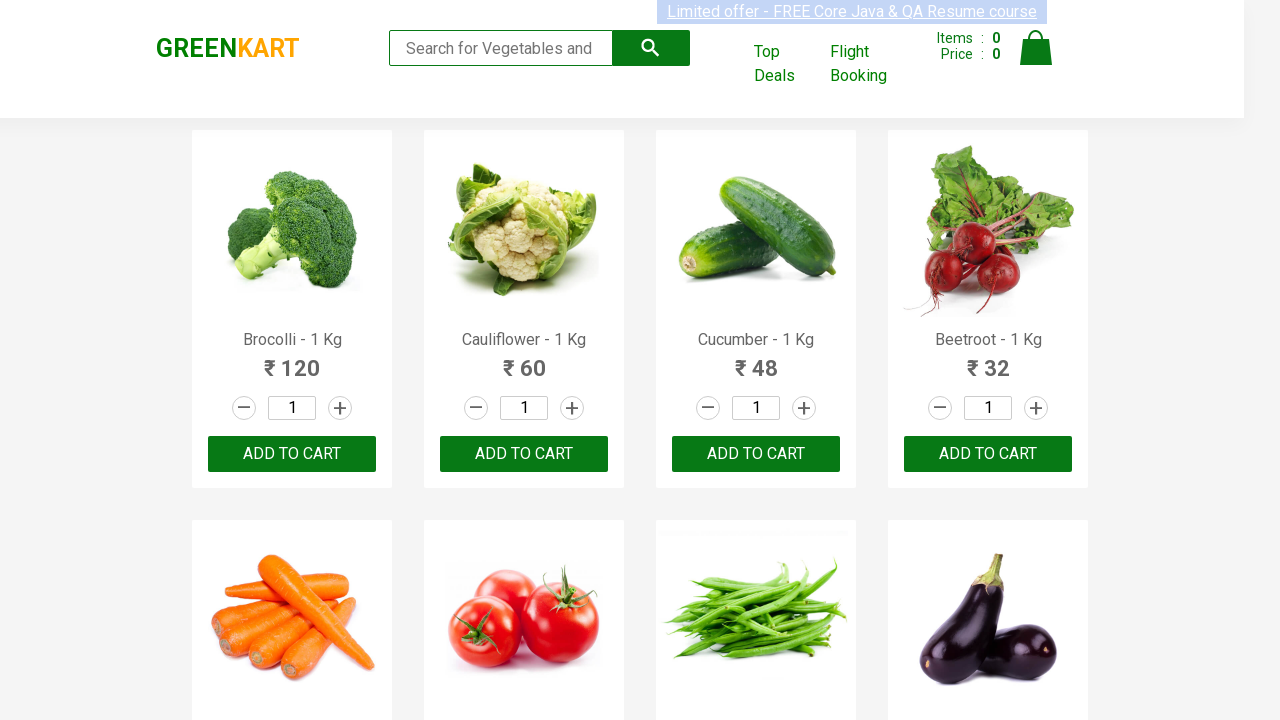

Waited for product names to load
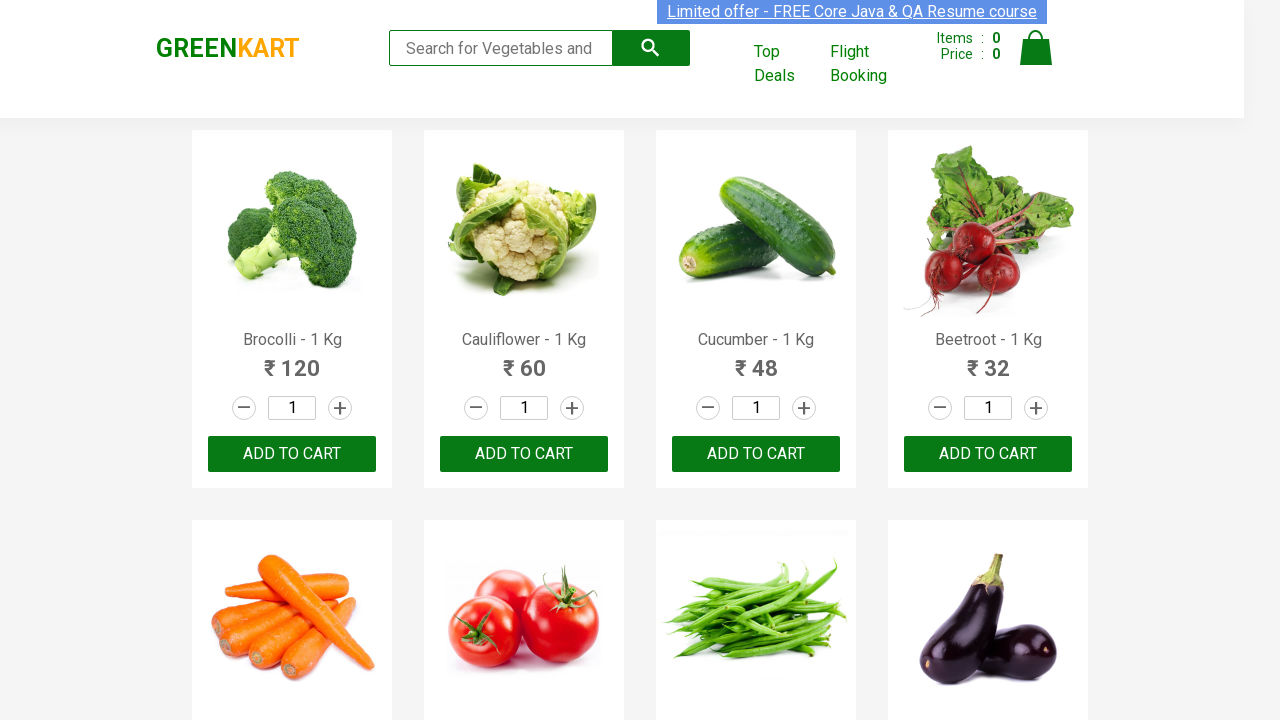

Retrieved all product elements from page
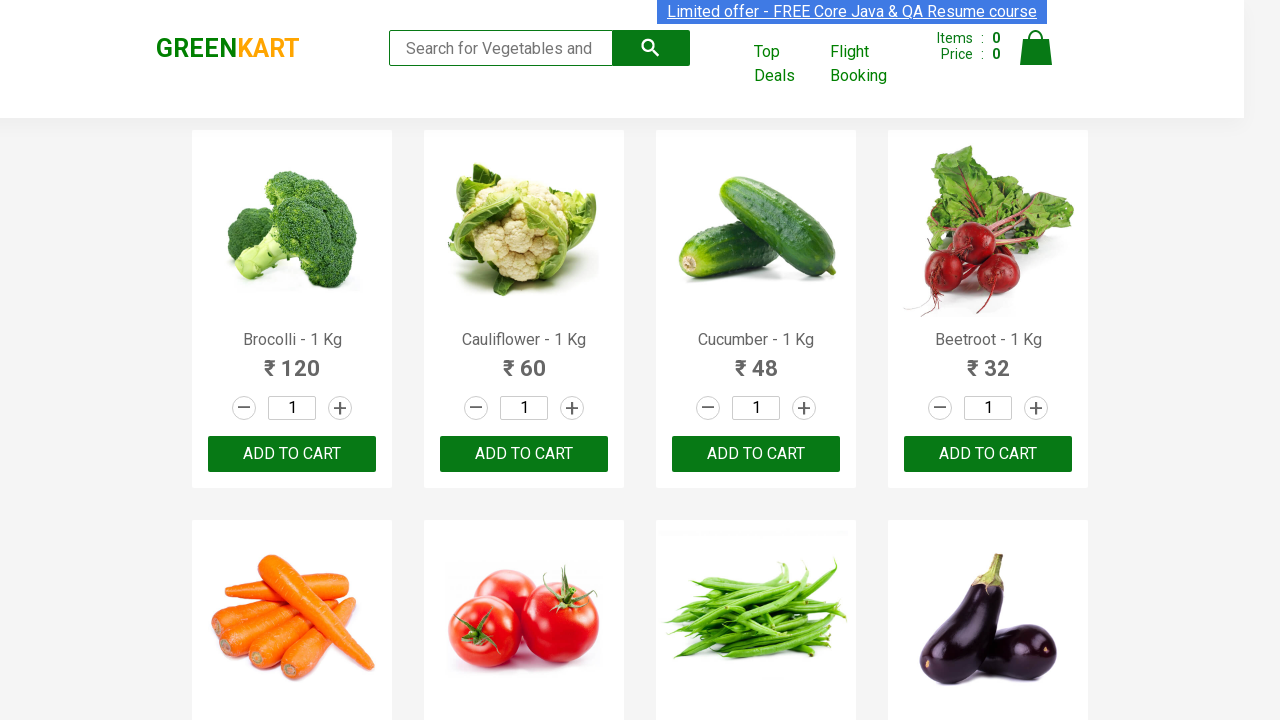

Added Brocolli to cart at (292, 454) on xpath=//div[@class='product-action']/button >> nth=0
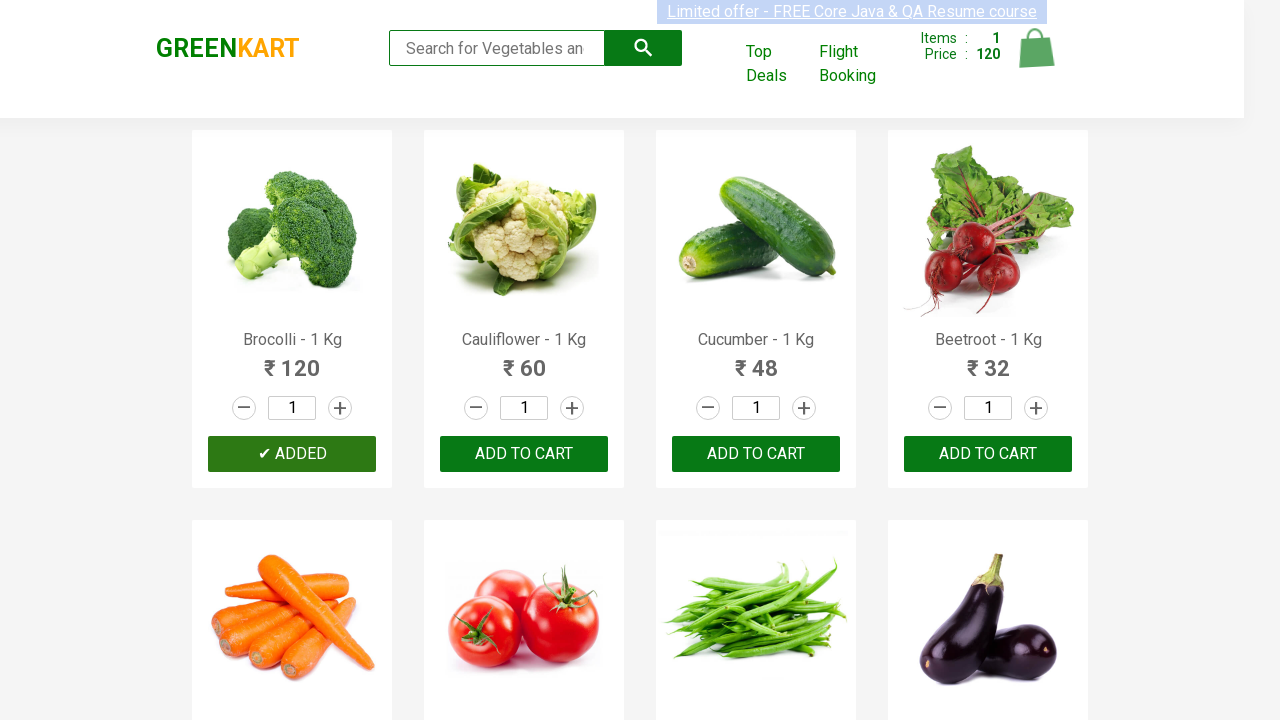

Added Mango to cart at (524, 360) on xpath=//div[@class='product-action']/button >> nth=17
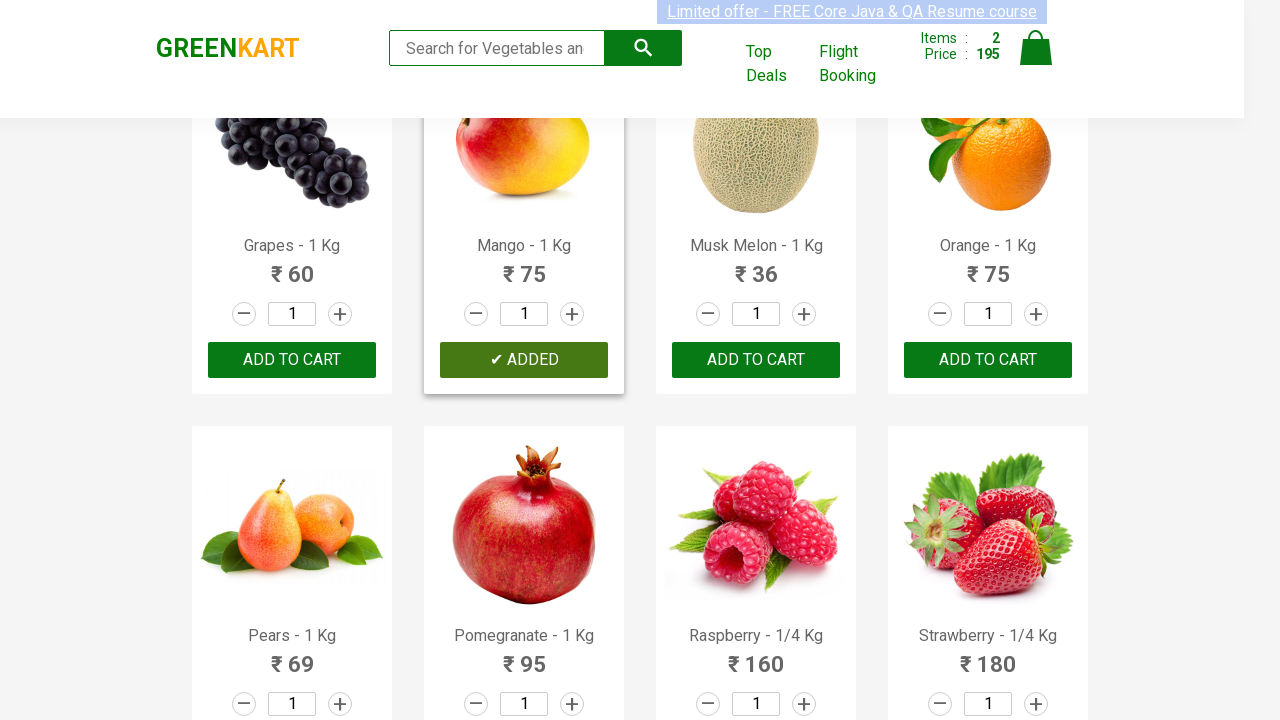

Added Raspberry to cart at (756, 360) on xpath=//div[@class='product-action']/button >> nth=22
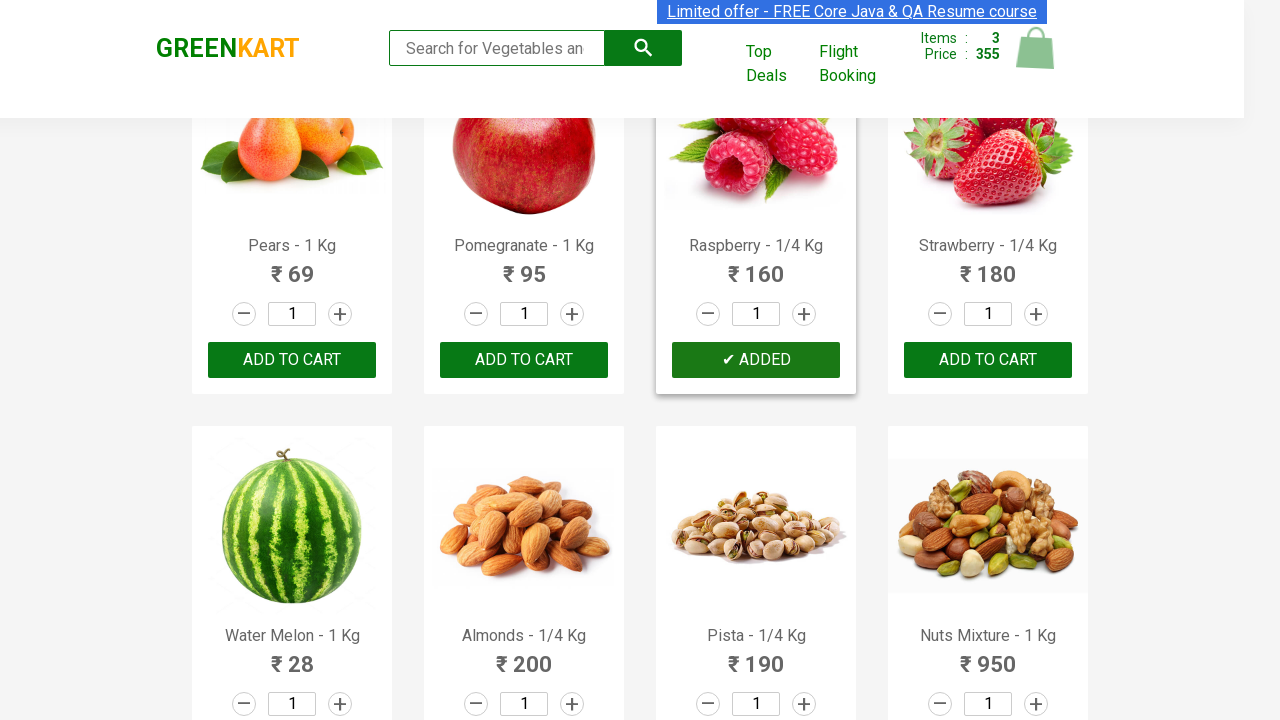

Added Walnuts to cart at (524, 569) on xpath=//div[@class='product-action']/button >> nth=29
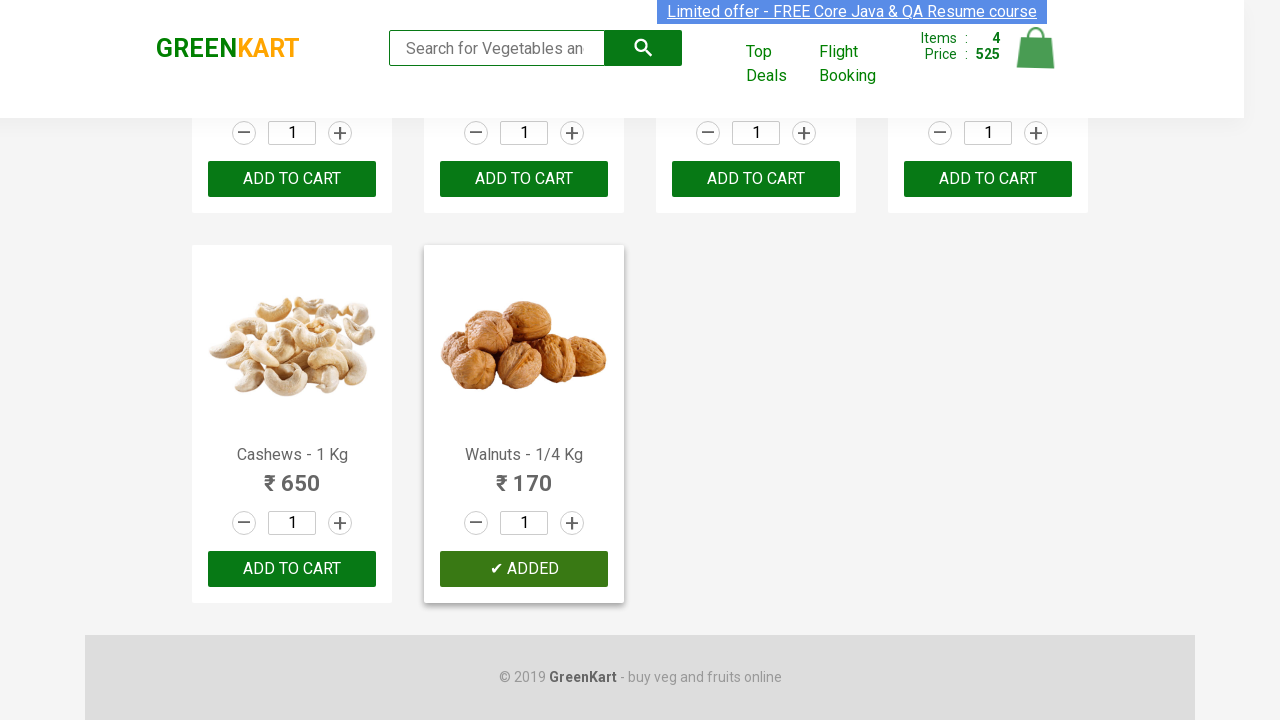

Clicked on cart icon to view cart at (1036, 48) on img[alt='Cart']
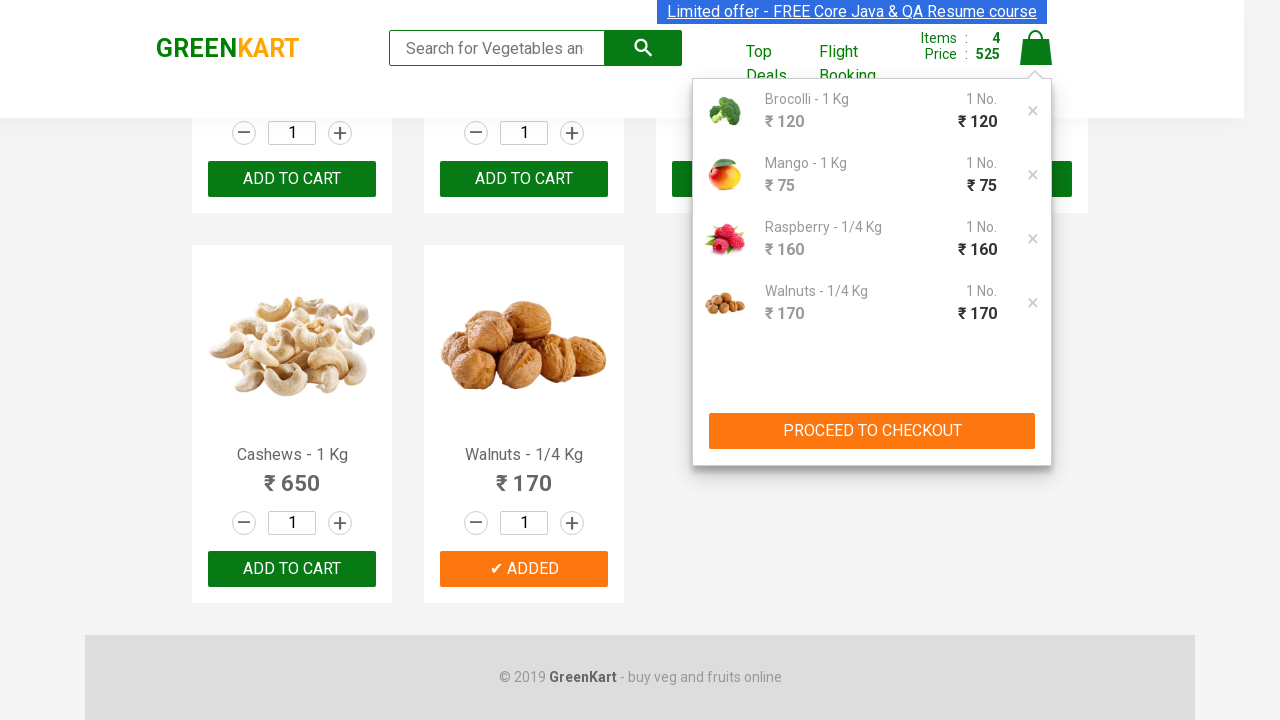

Clicked proceed to checkout button at (872, 431) on xpath=//div[@class='action-block']/button
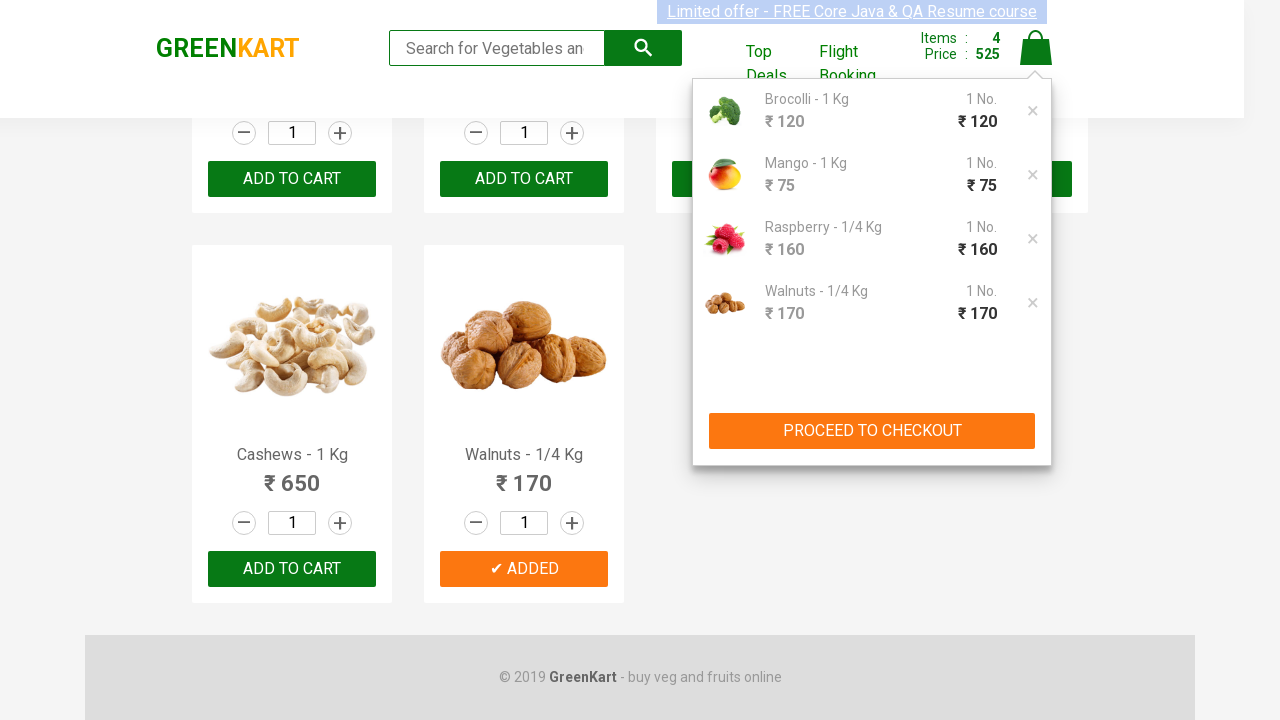

Entered promo code 'rahulshettyacademy' on .promoCode
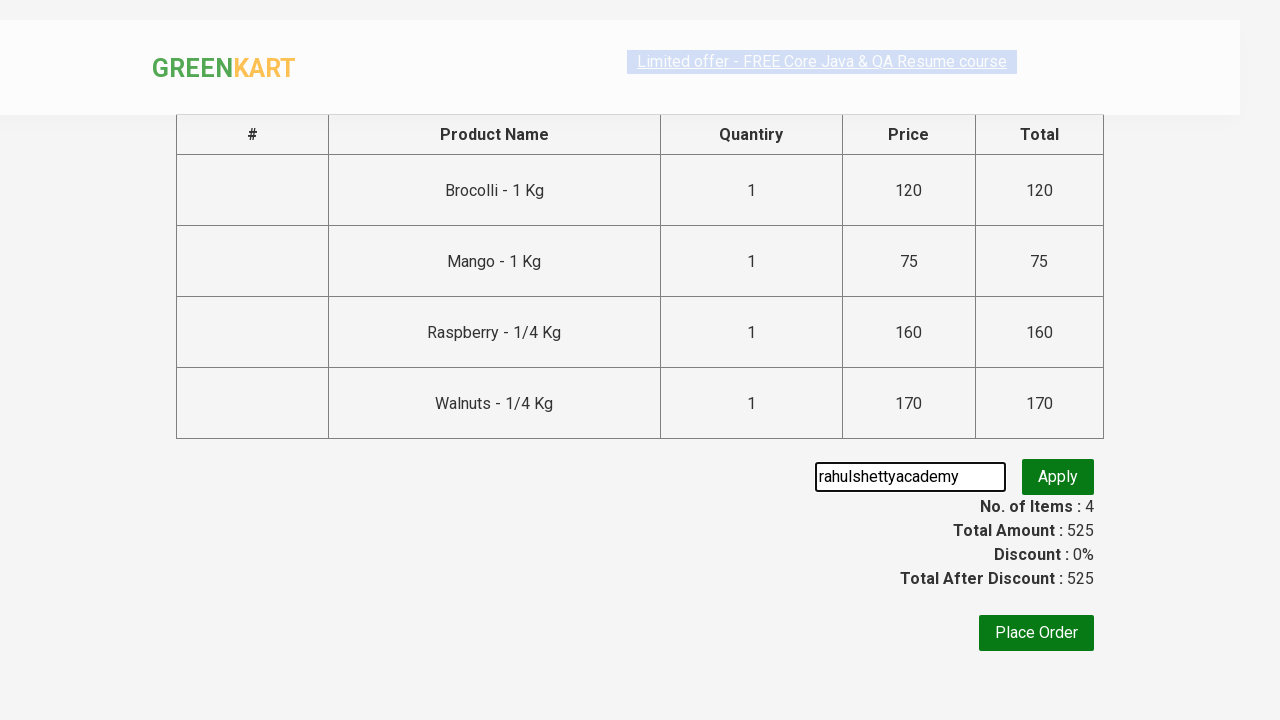

Clicked apply promo button at (1058, 477) on xpath=//button[@class='promoBtn']
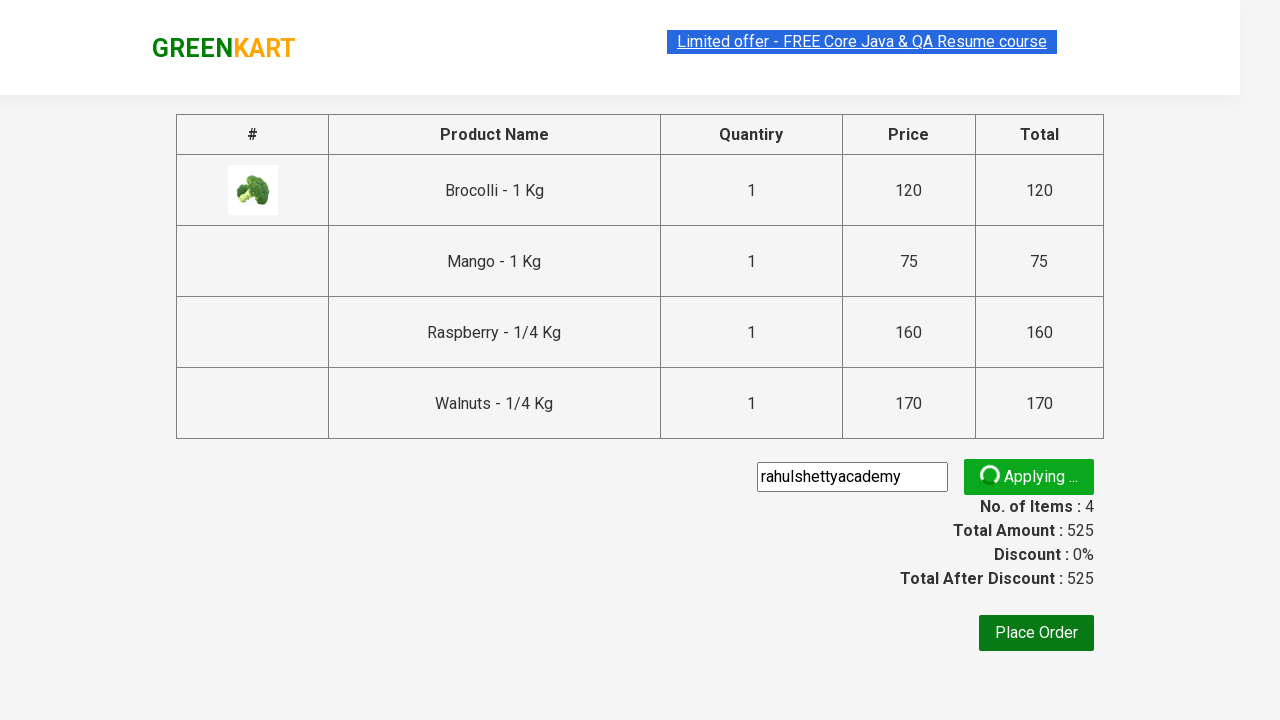

Promo code applied and discount information displayed
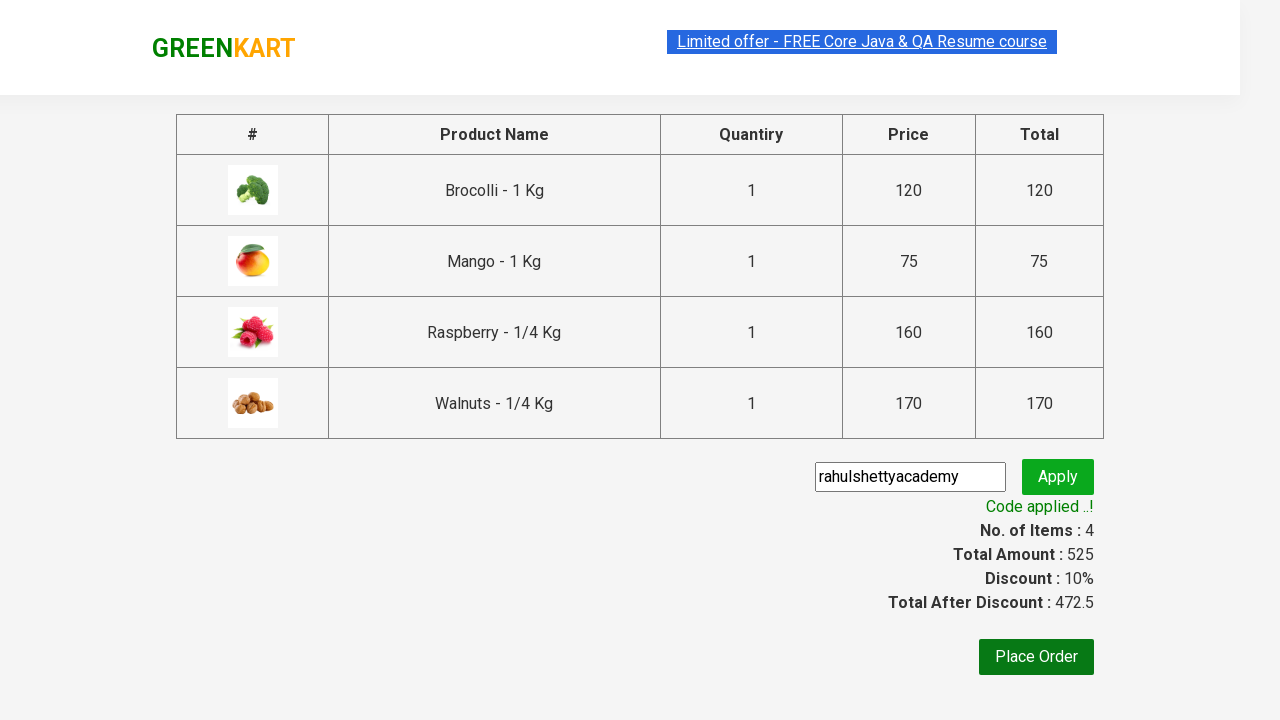

Clicked Place Order button to complete purchase at (1036, 657) on xpath=//button[contains(text(),'Place Order')]
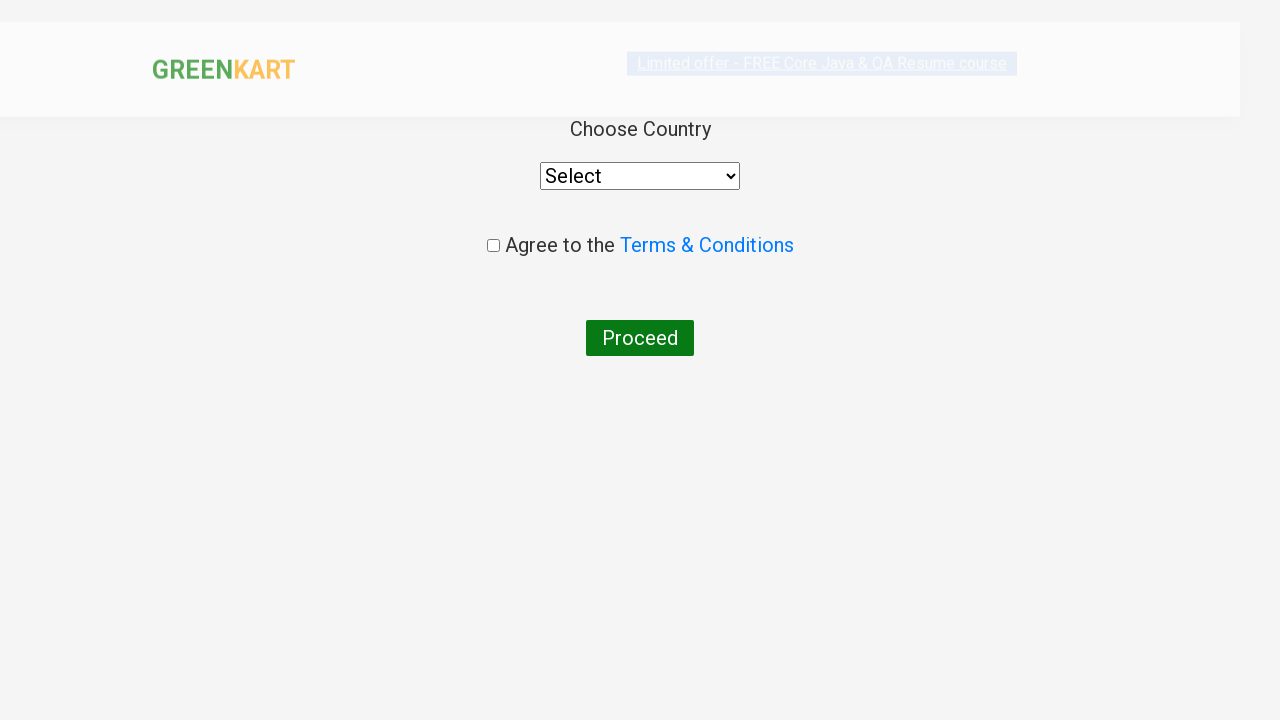

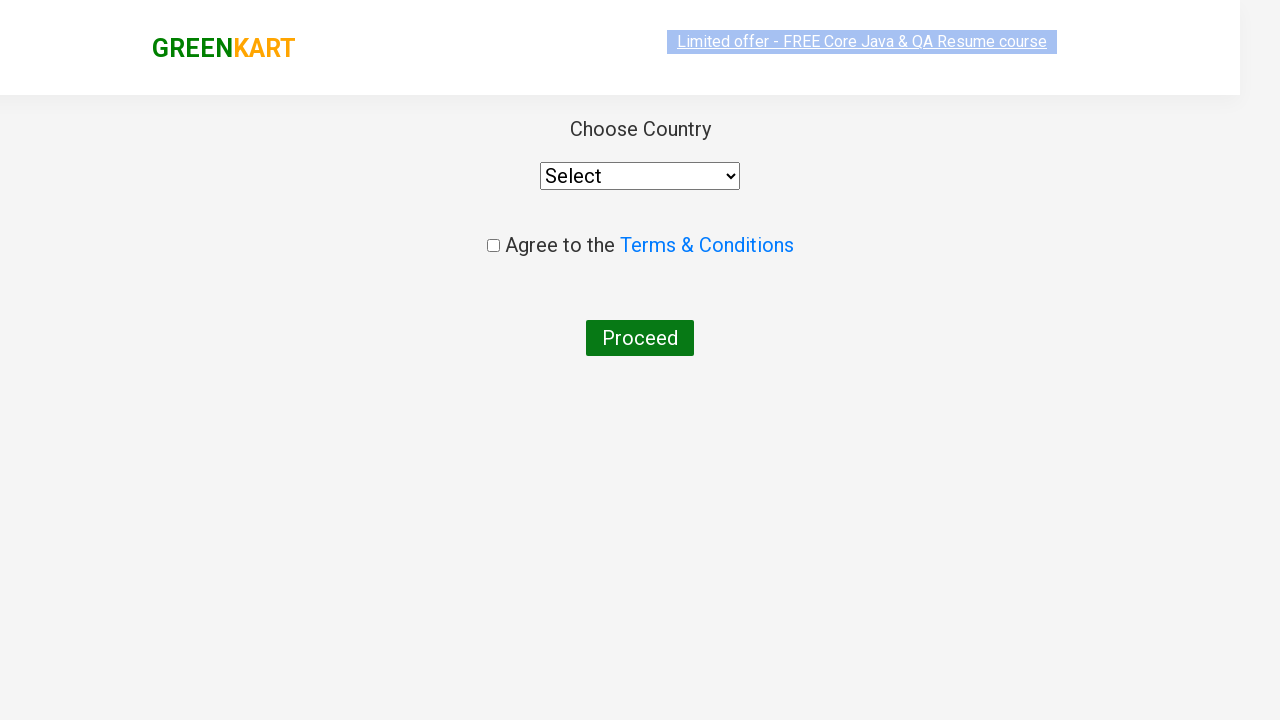